Tests multiple form elements on a practice page by clicking a checkbox, selecting the same value in a dropdown, entering it in a text field, triggering an alert, and verifying the alert contains the expected text.

Starting URL: http://www.qaclickacademy.com/practice.php

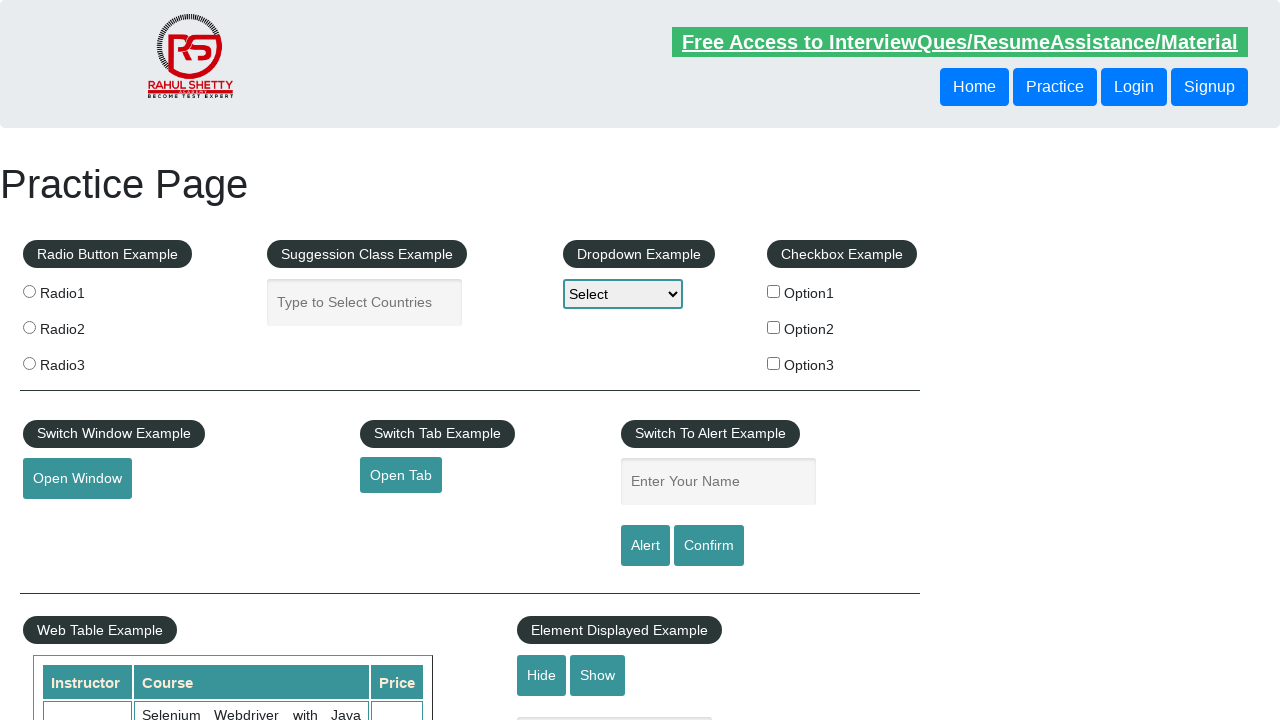

Clicked checkbox option 3 at (774, 363) on #checkBoxOption3
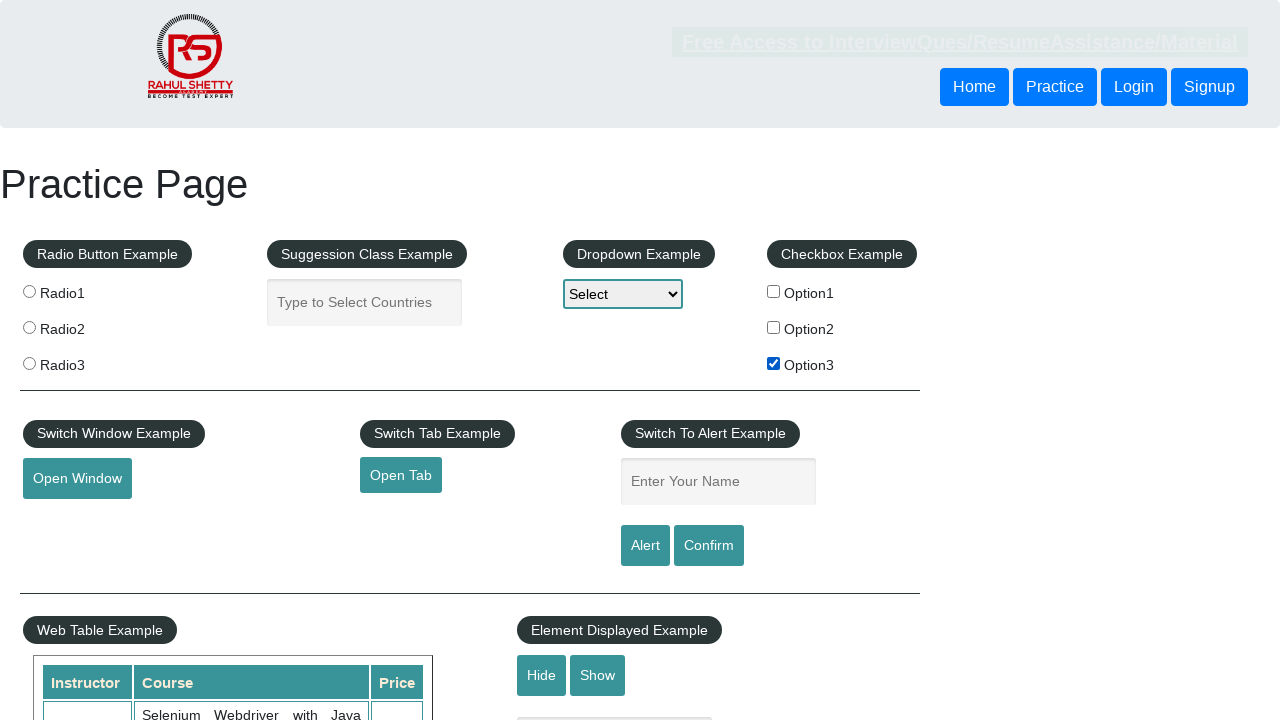

Retrieved checkbox value: option3
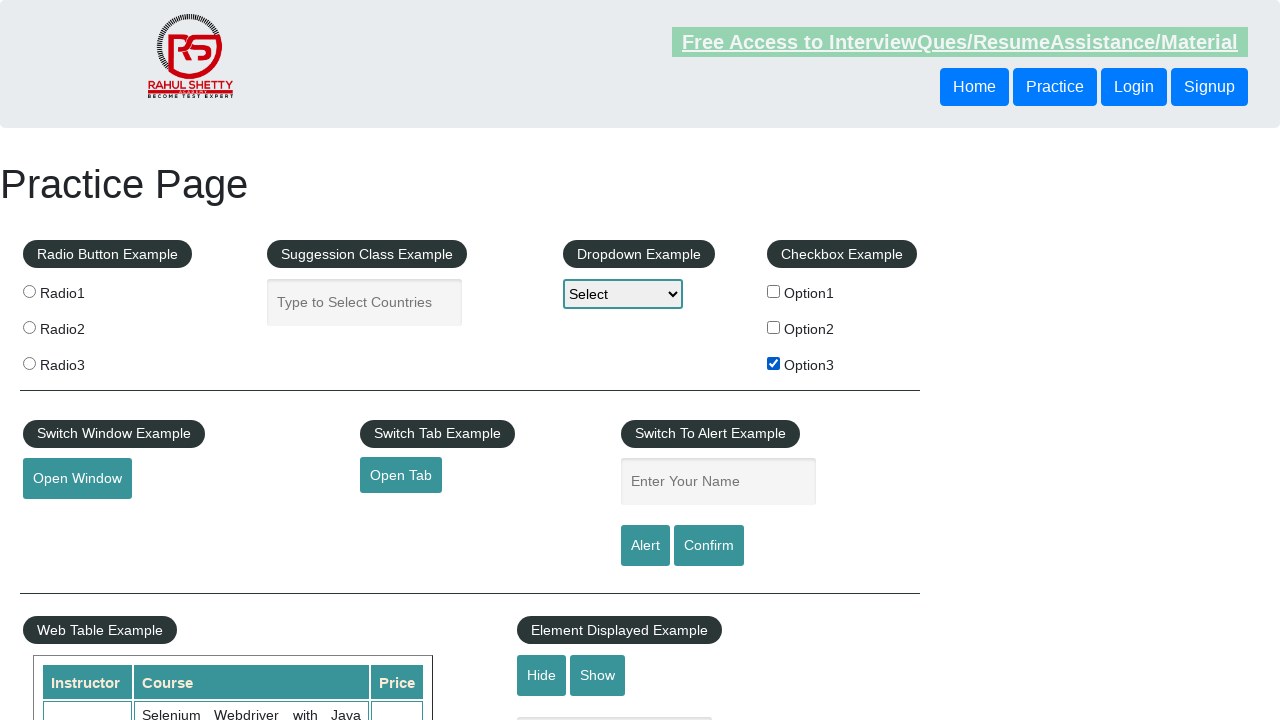

Selected 'option3' in dropdown on #dropdown-class-example
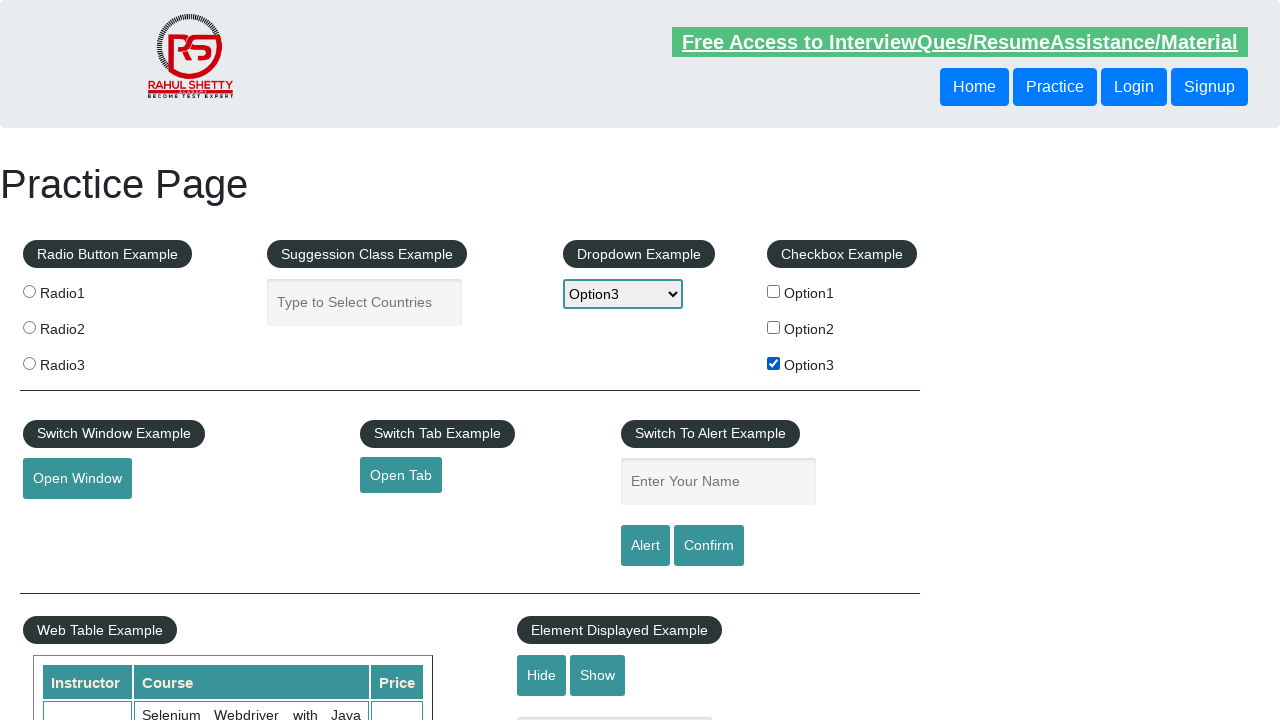

Entered 'option3' in name input field on #name
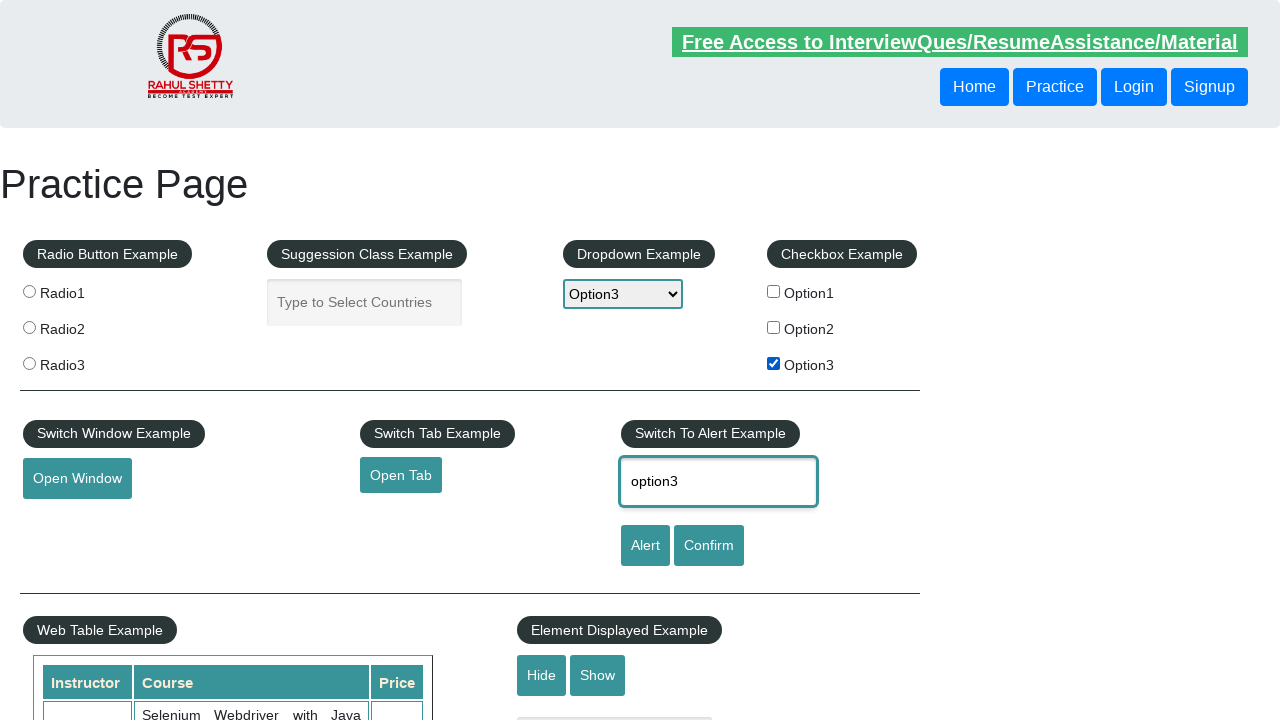

Set up dialog handler for alert
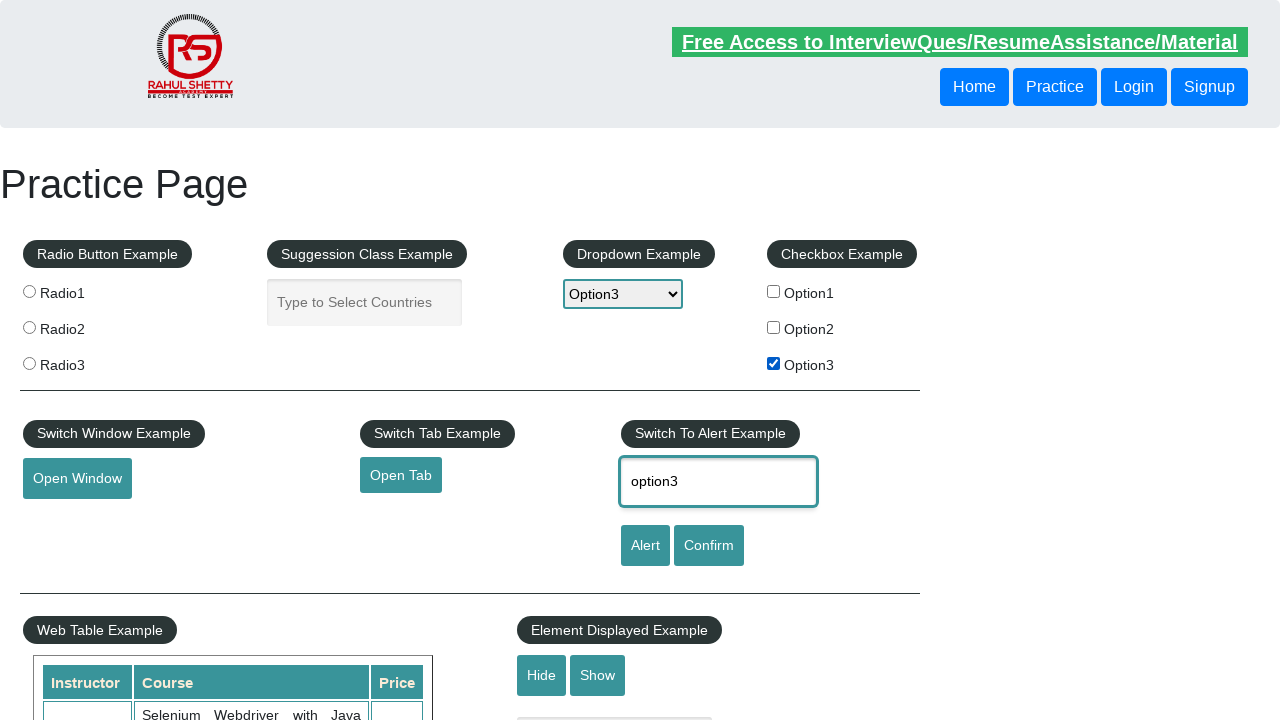

Clicked alert button at (645, 546) on #alertbtn
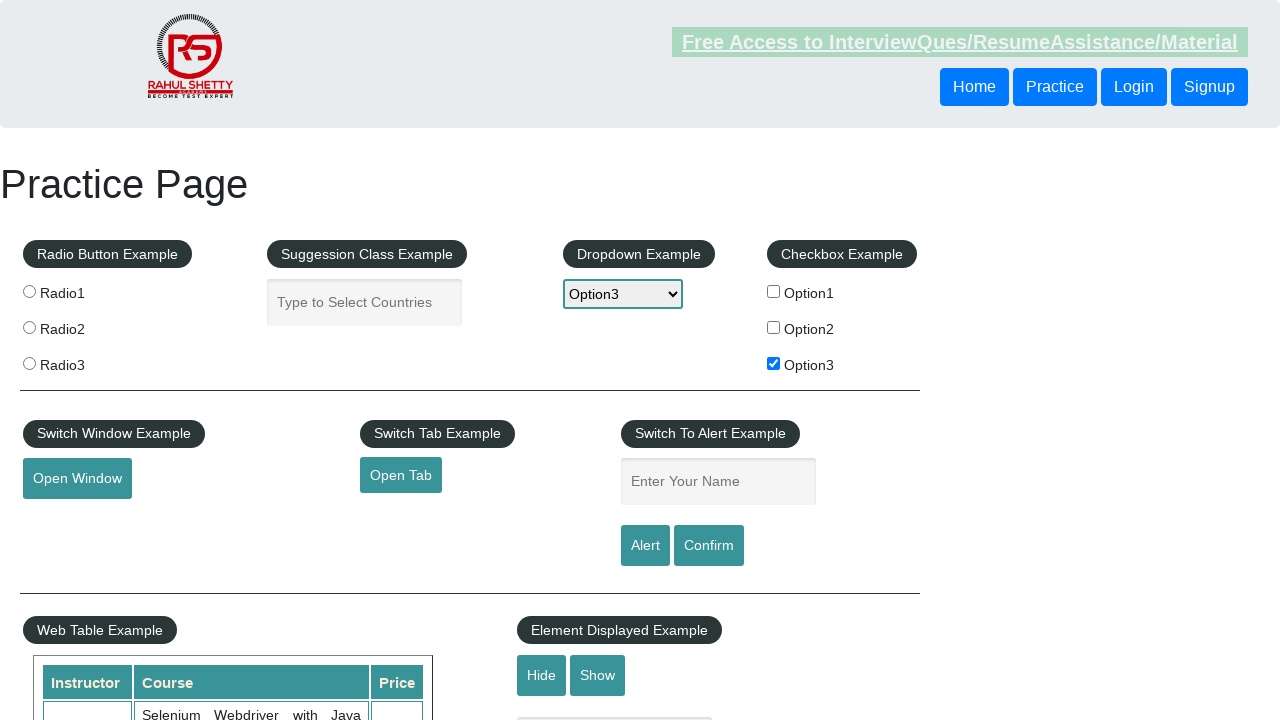

Waited for dialog to be handled
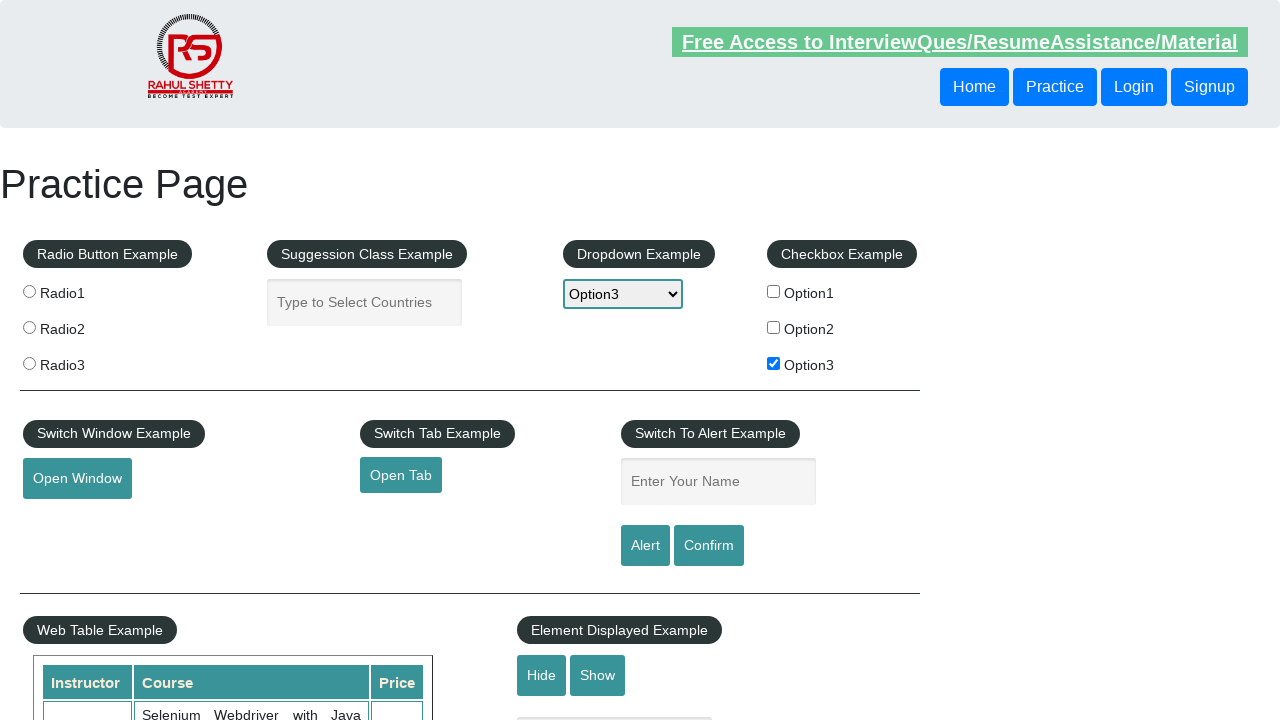

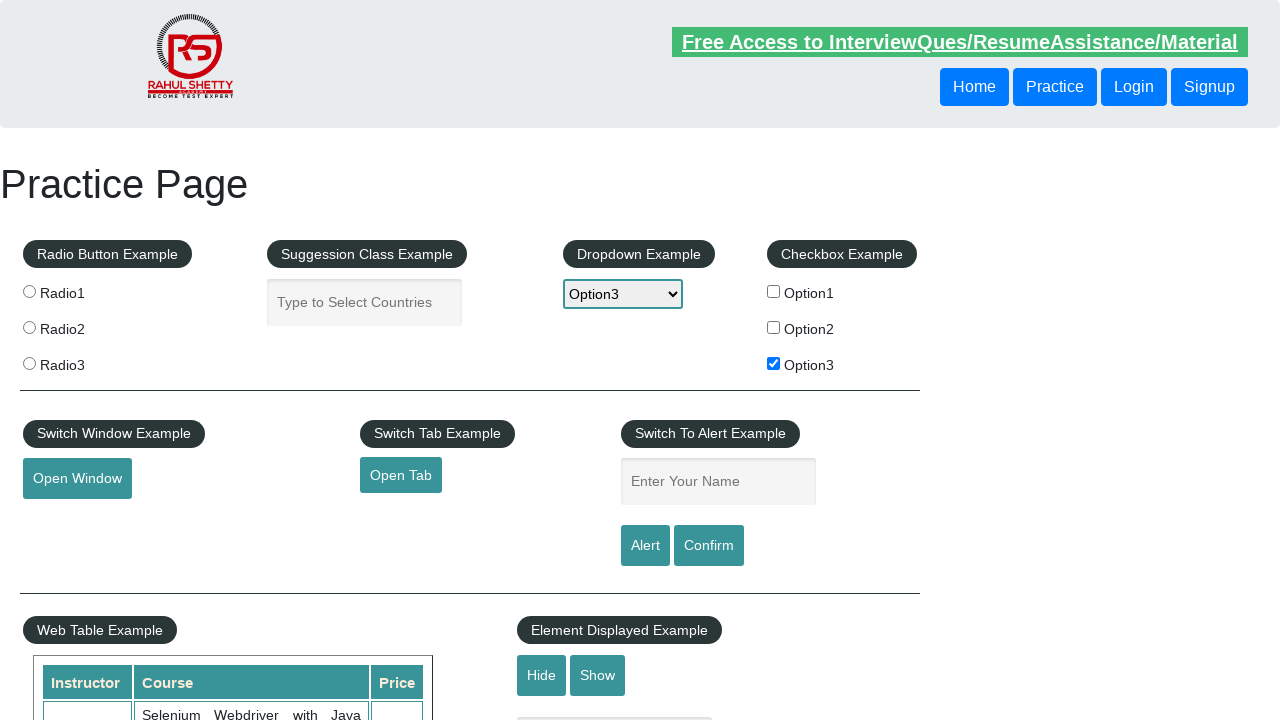